Navigates to a Korean government proposals listing page, clicks on the first item in the table to view its details, verifies content loads, then navigates back to the listing page.

Starting URL: https://www.epeople.go.kr/nep/prpsl/opnPrpl/opnpblPrpslList.npaid?pageIndex=2

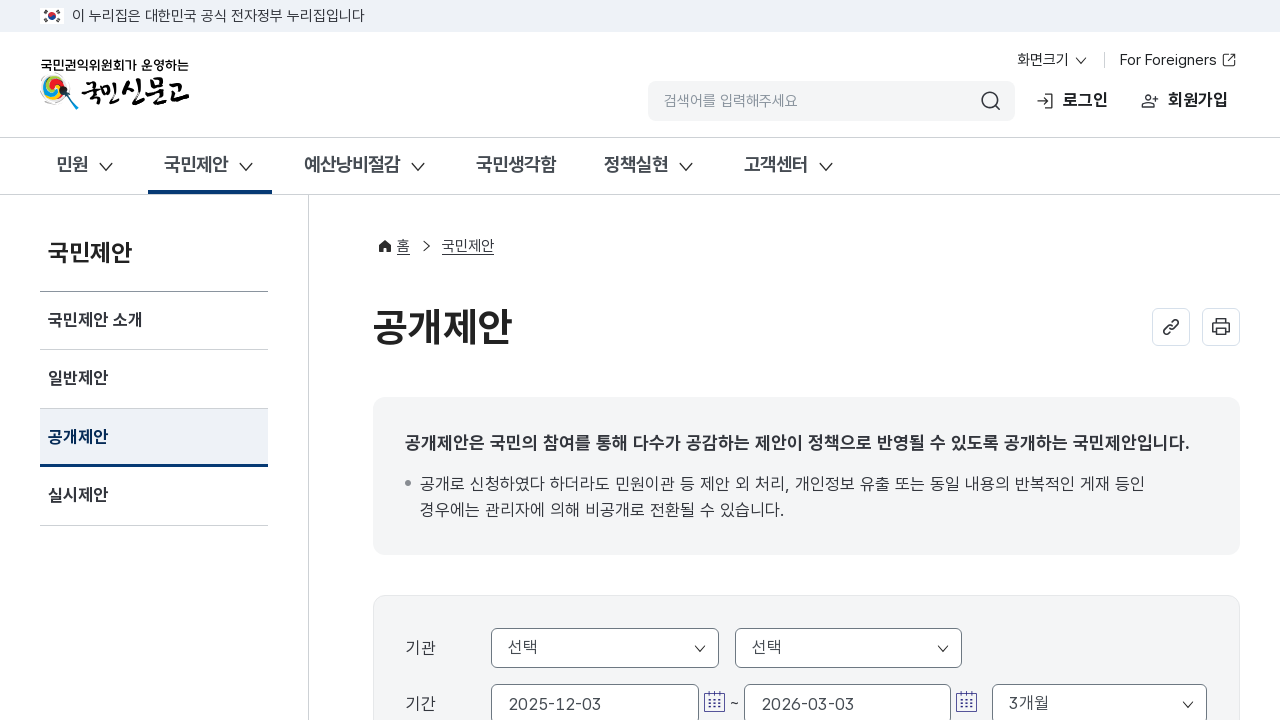

Proposals table loaded on Korean government epeople page
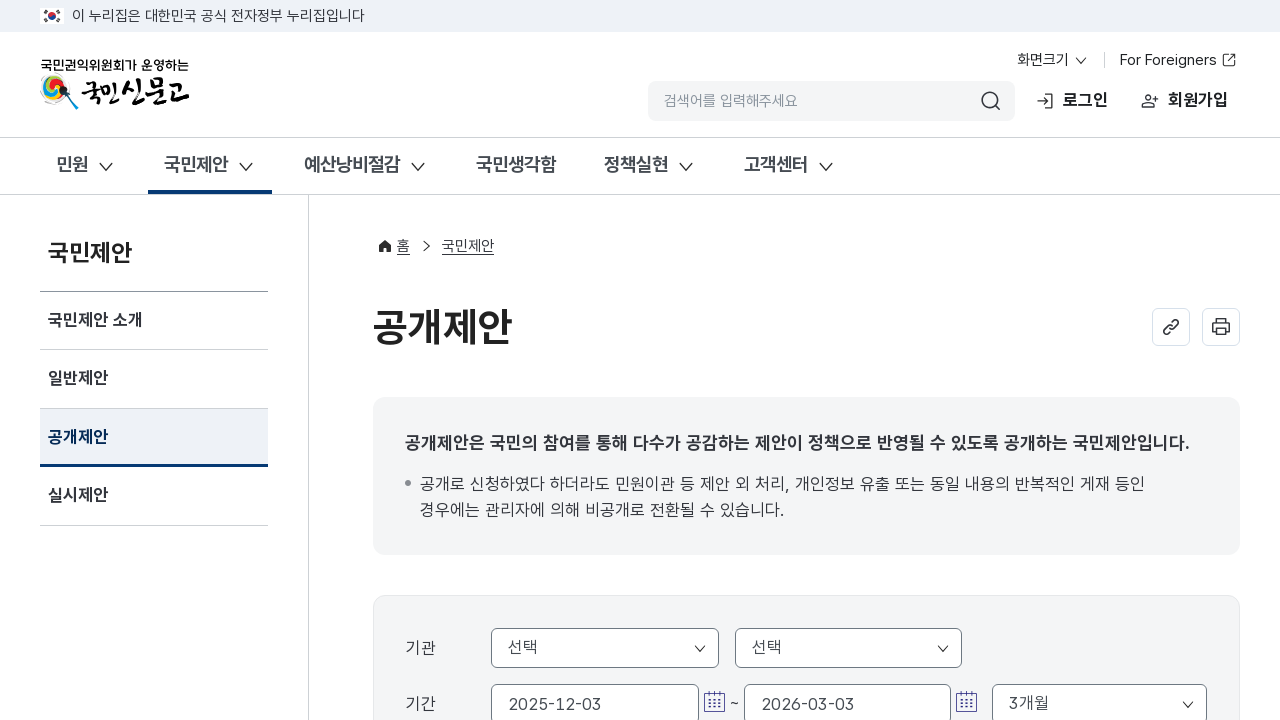

Table rows are now present in the proposals listing
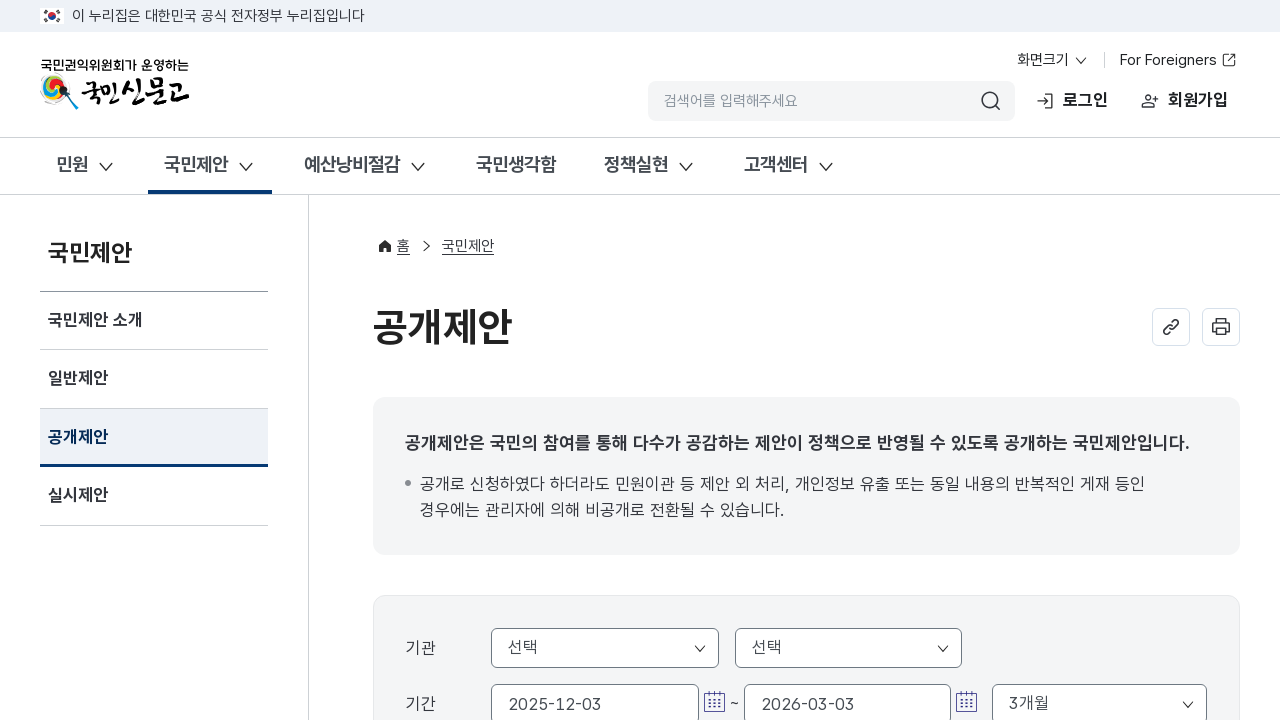

Clicked on the first proposal in the table to view details at (584, 198) on tbody tr:first-child td:nth-child(2) a
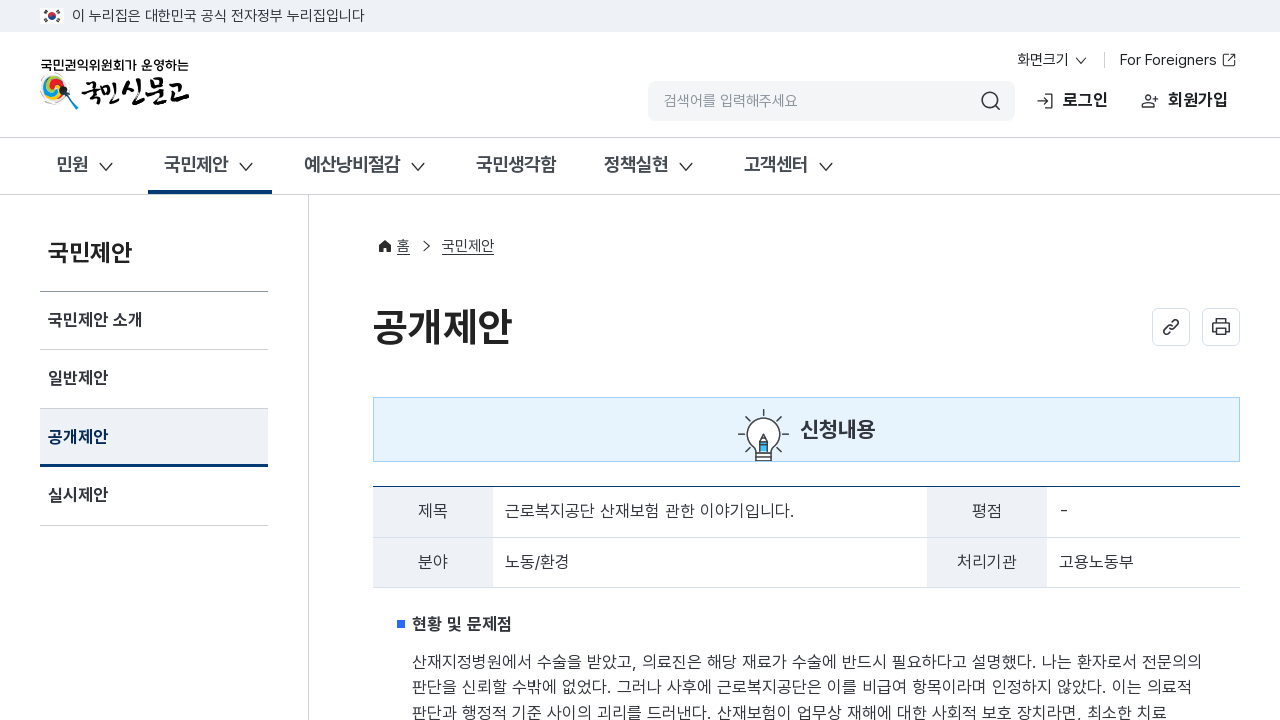

Proposal detail page content loaded successfully
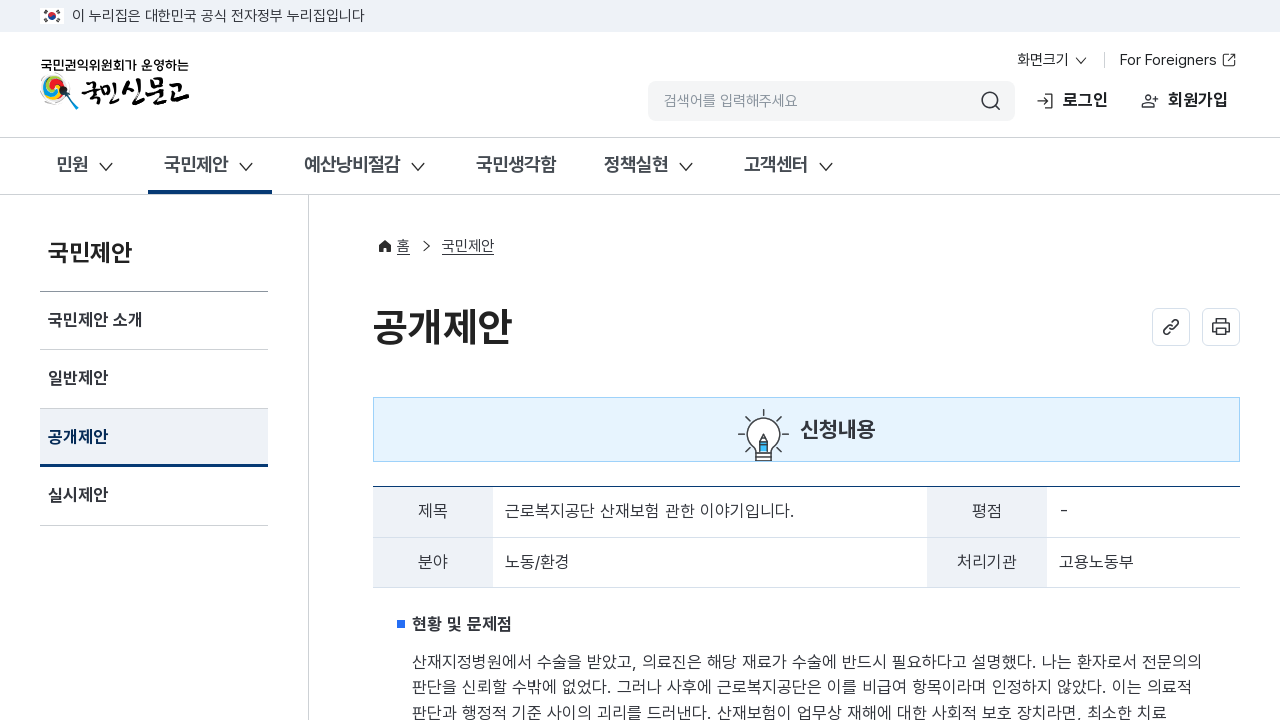

Navigated back to the proposals listing page
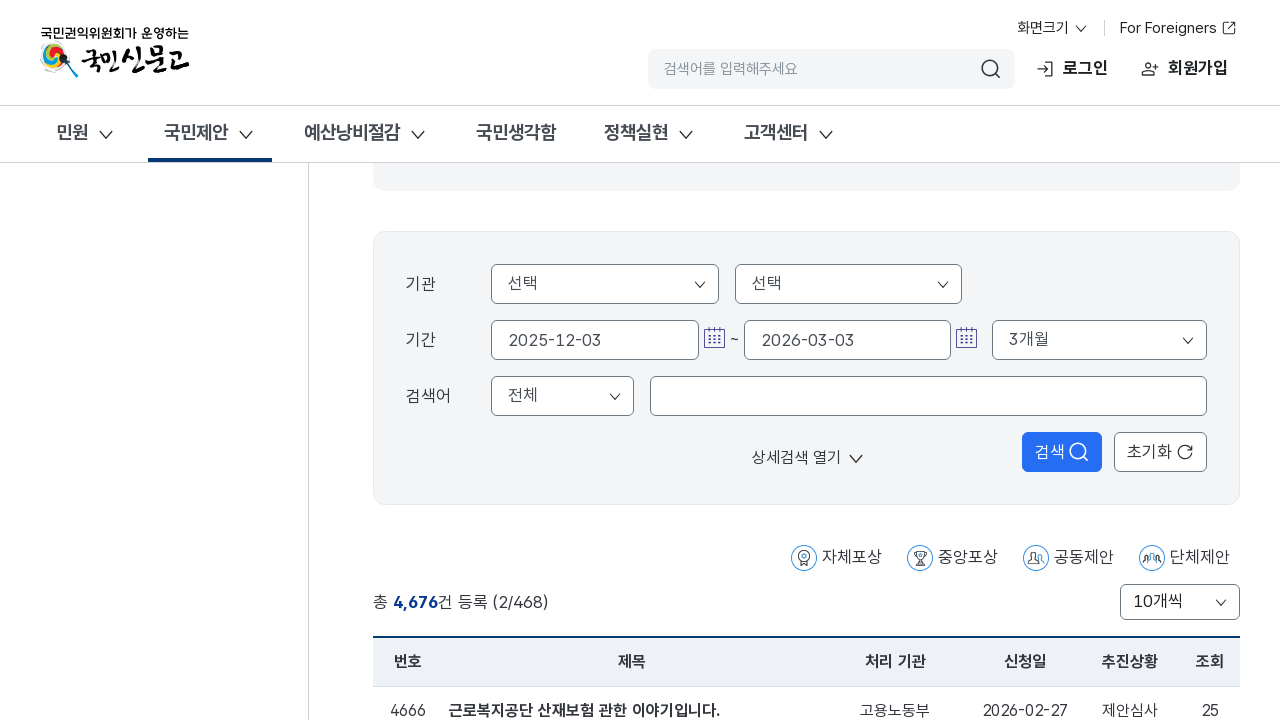

Proposals table reloaded after navigating back from detail page
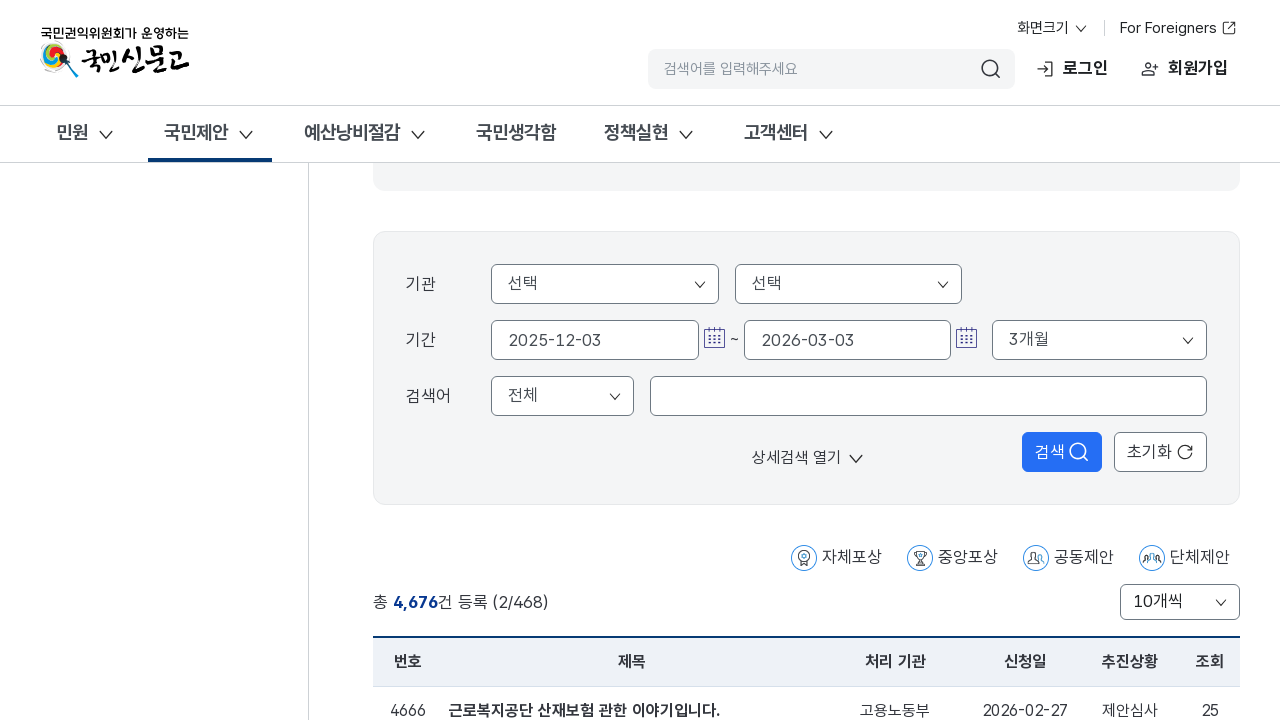

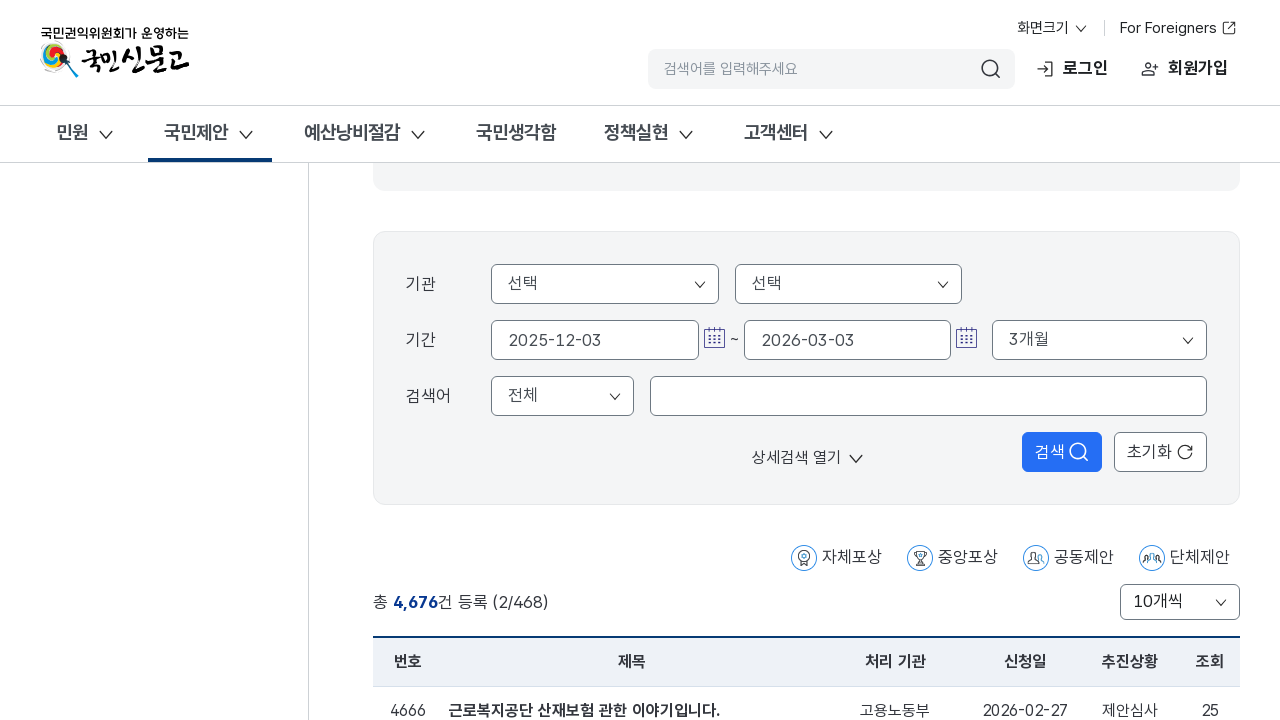